Tests multiple window handling by clicking a footer link that opens a new window, switching to the child window, then switching back to the parent window.

Starting URL: https://accounts.google.com/signup

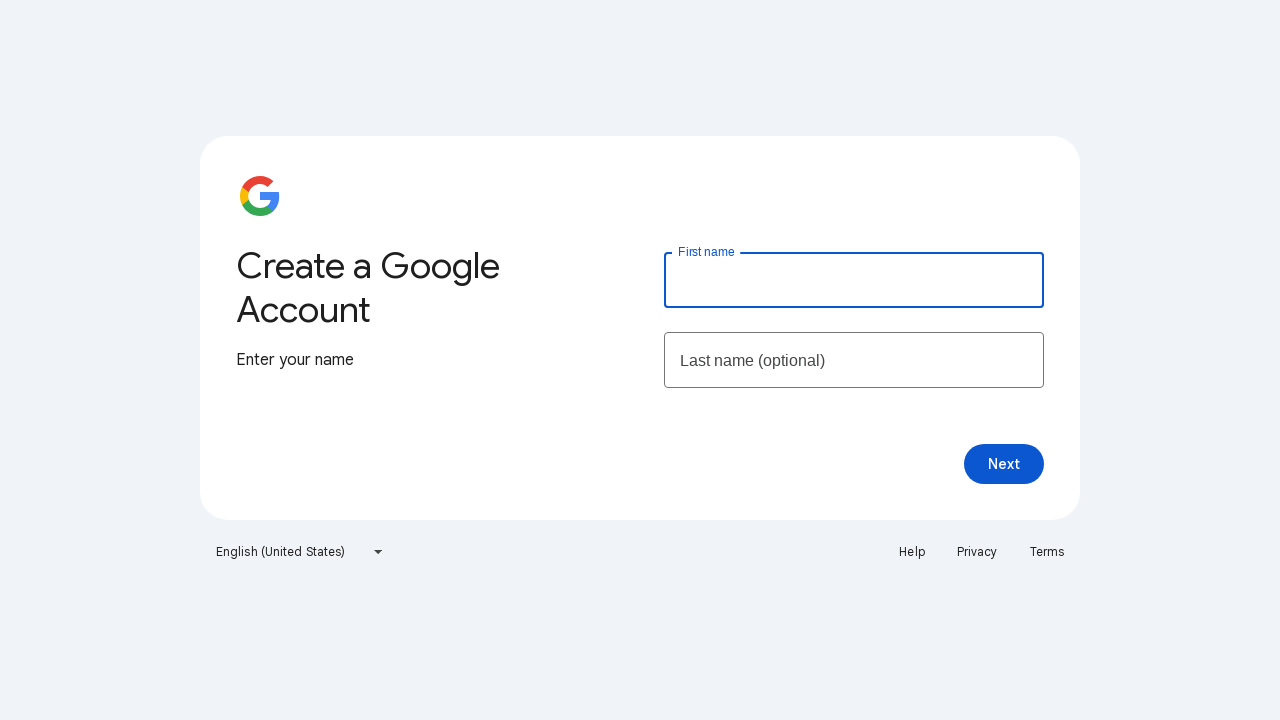

Clicked footer link to open new window at (912, 552) on footer ul li:first-child a
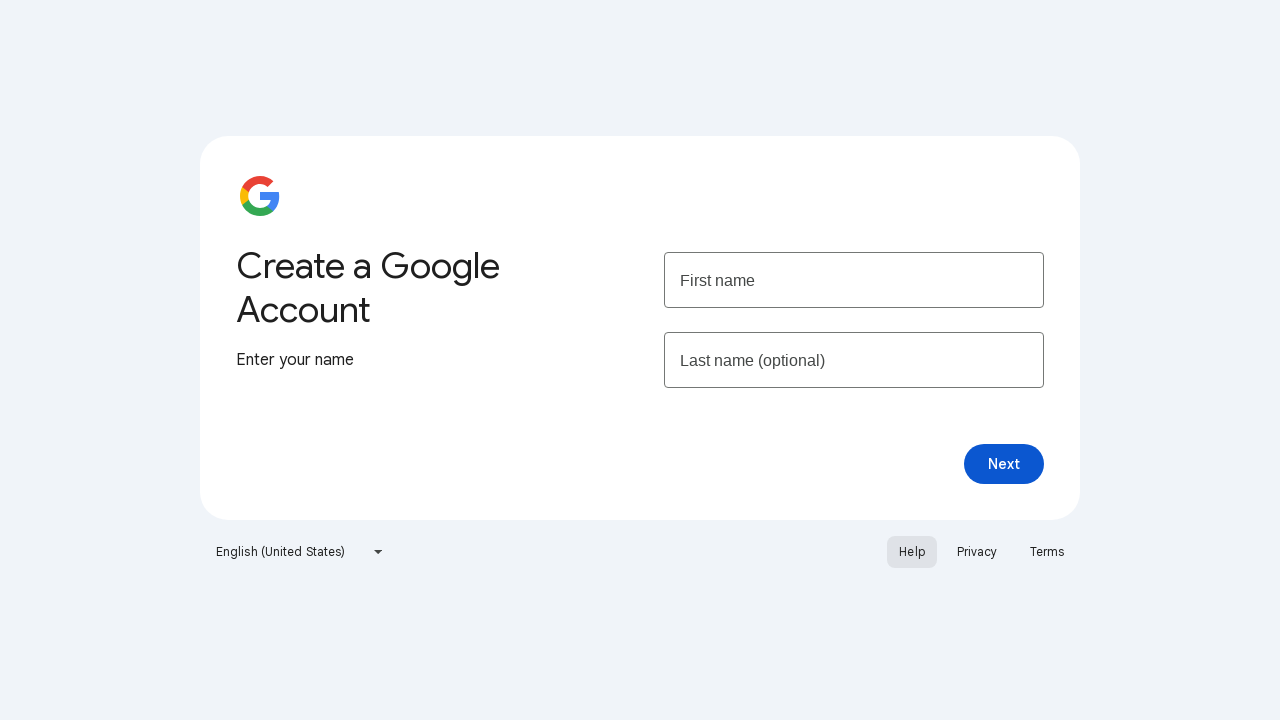

New child window opened and captured
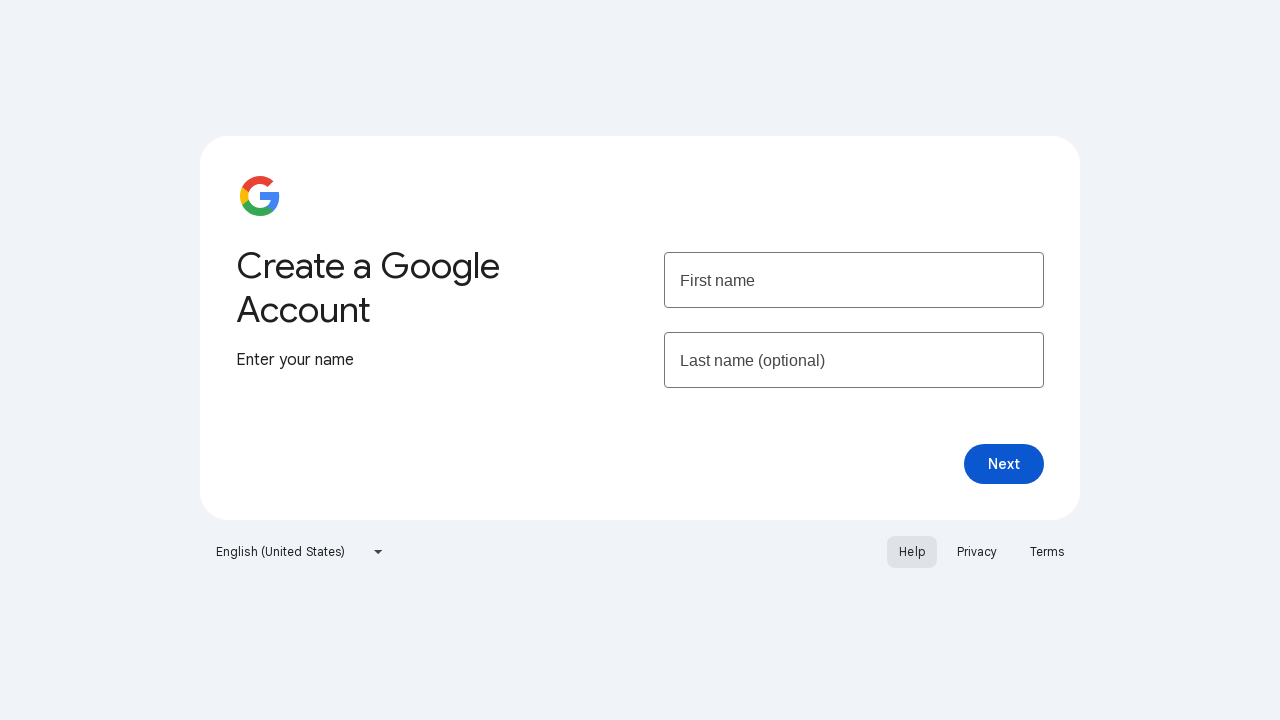

Child window page loaded
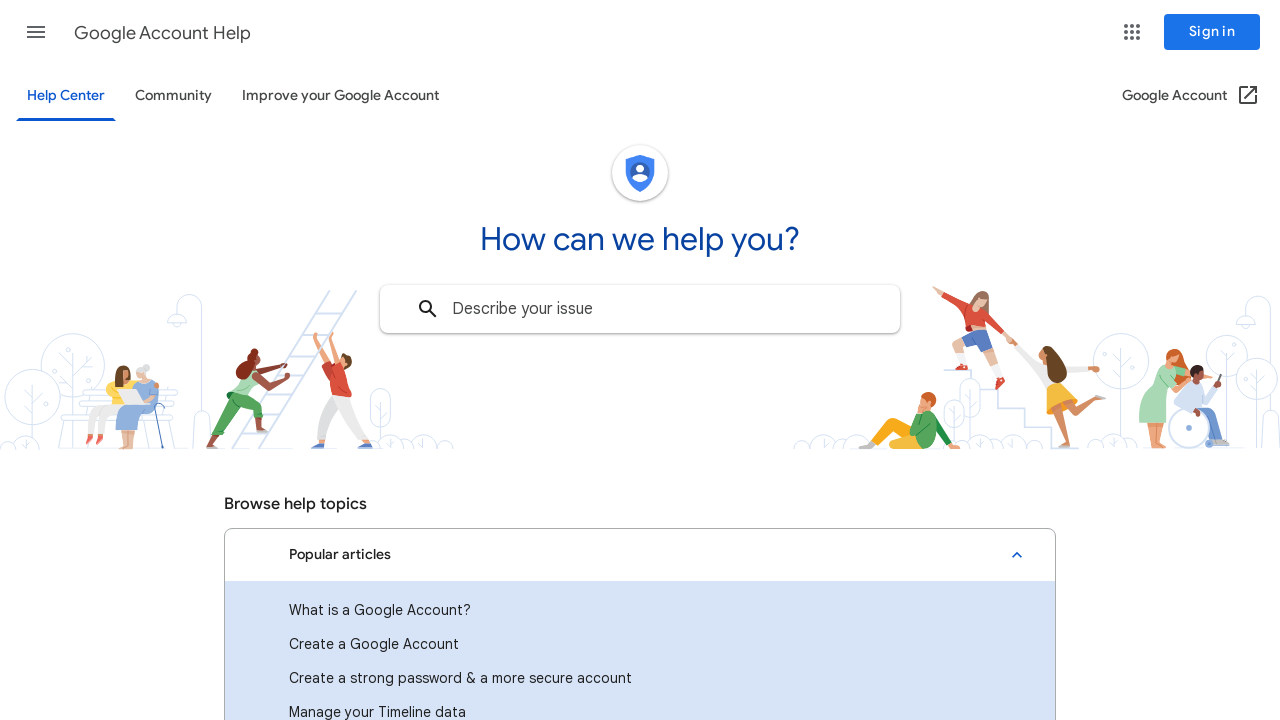

Switched to child window with title: Google Account Help
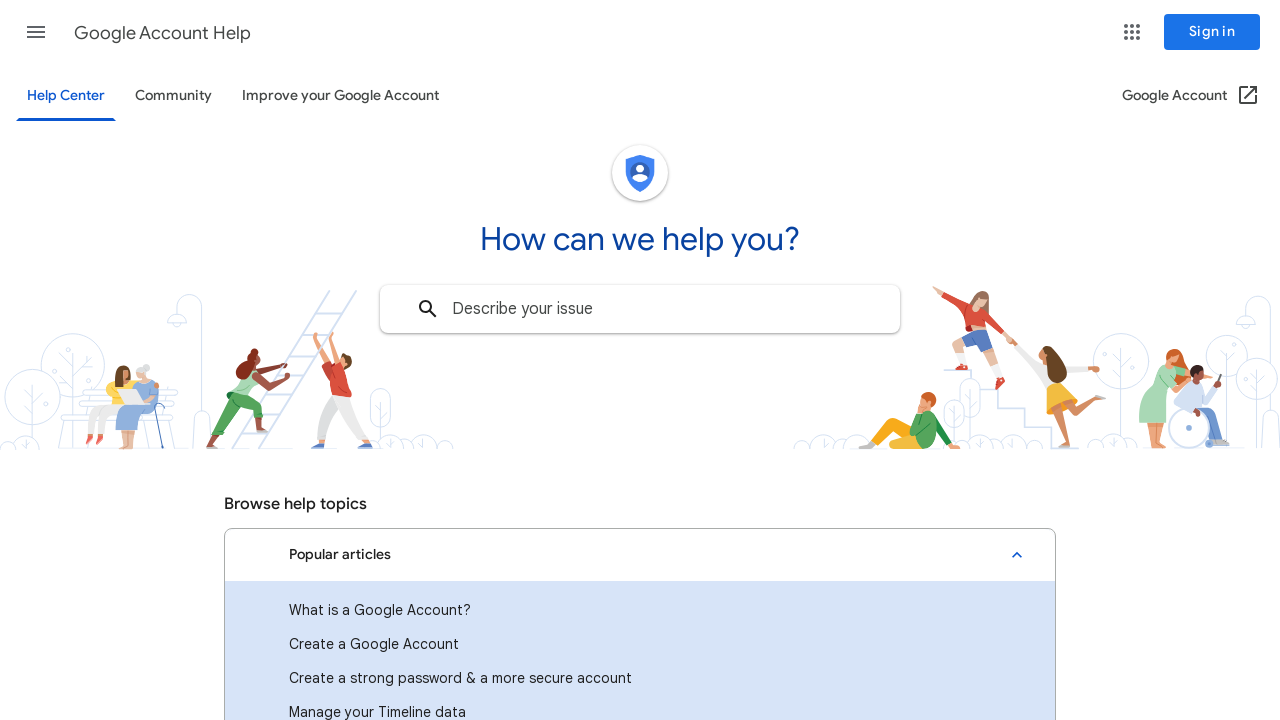

Switched back to parent window with title: Create your Google Account
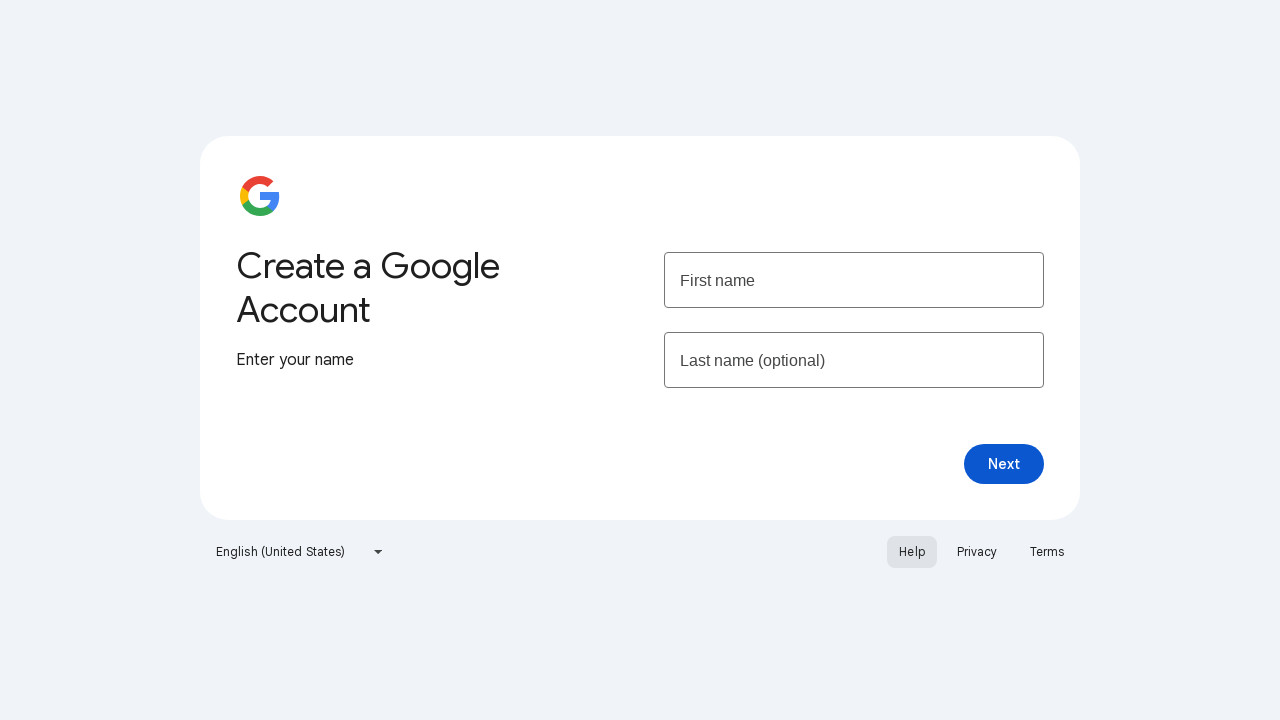

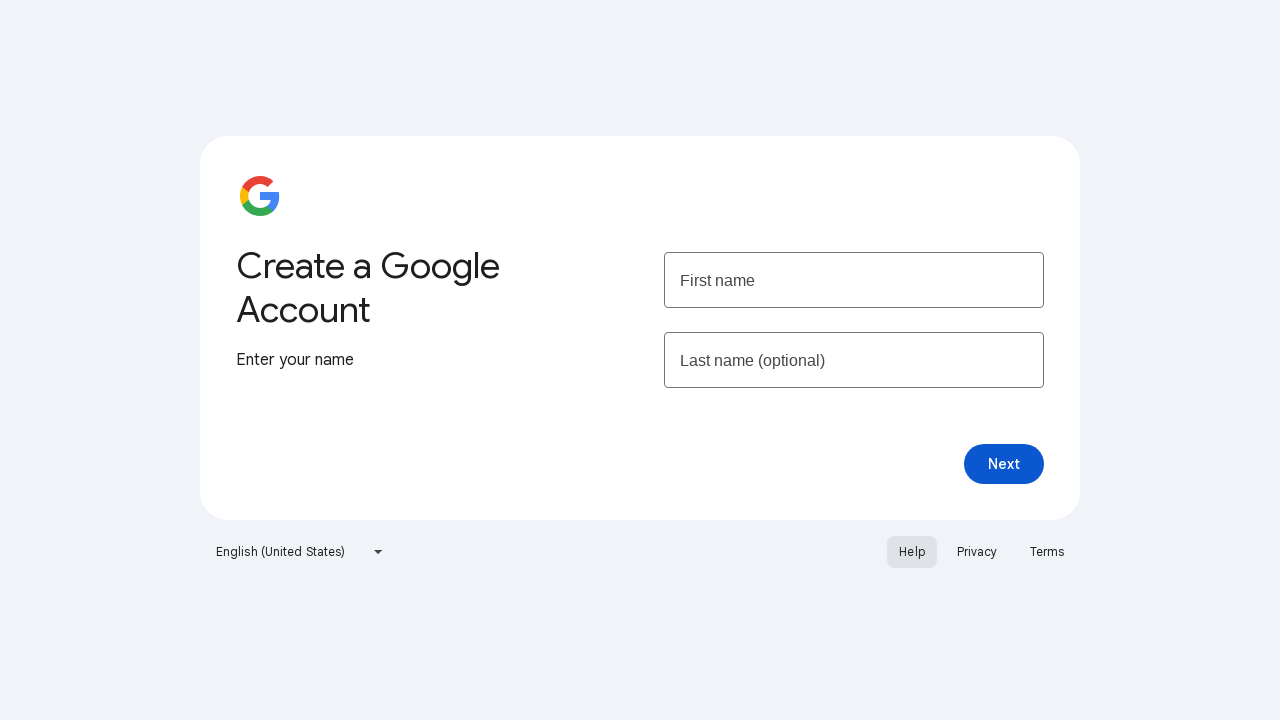